Tests dropdown functionality by selecting an option from the dropdown menu

Starting URL: https://the-internet.herokuapp.com/dropdown

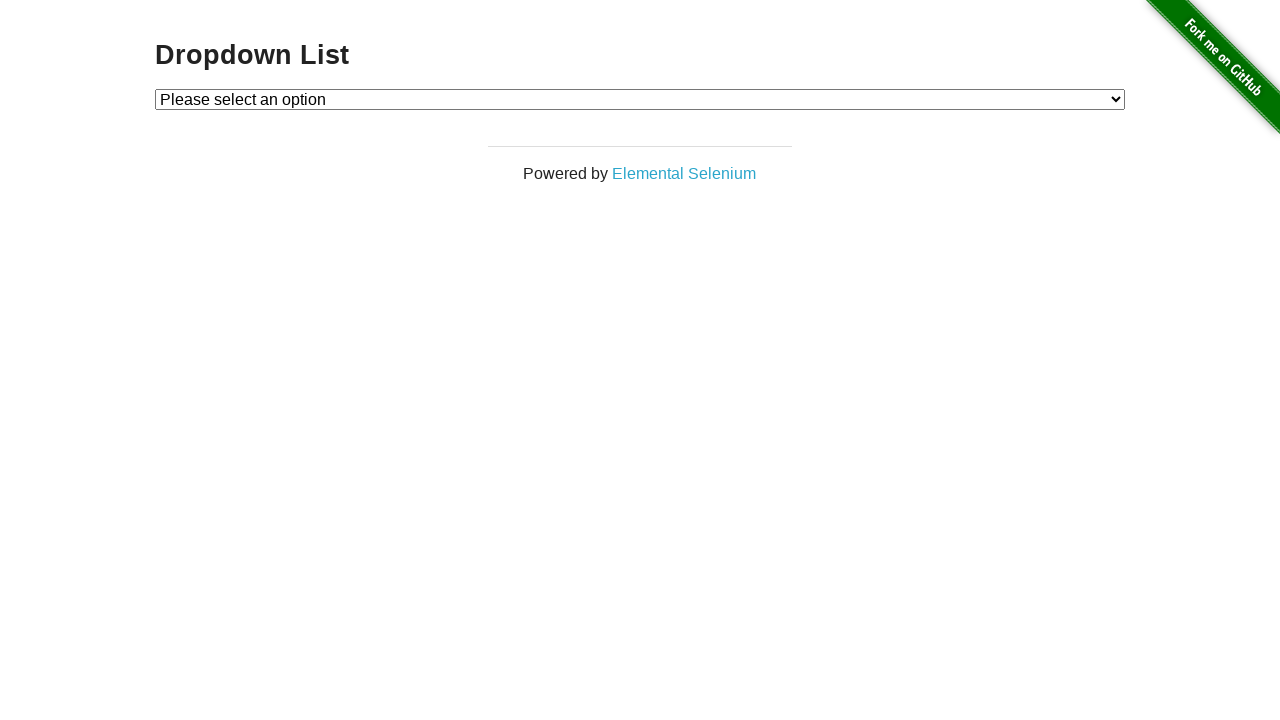

Navigated to dropdown test page
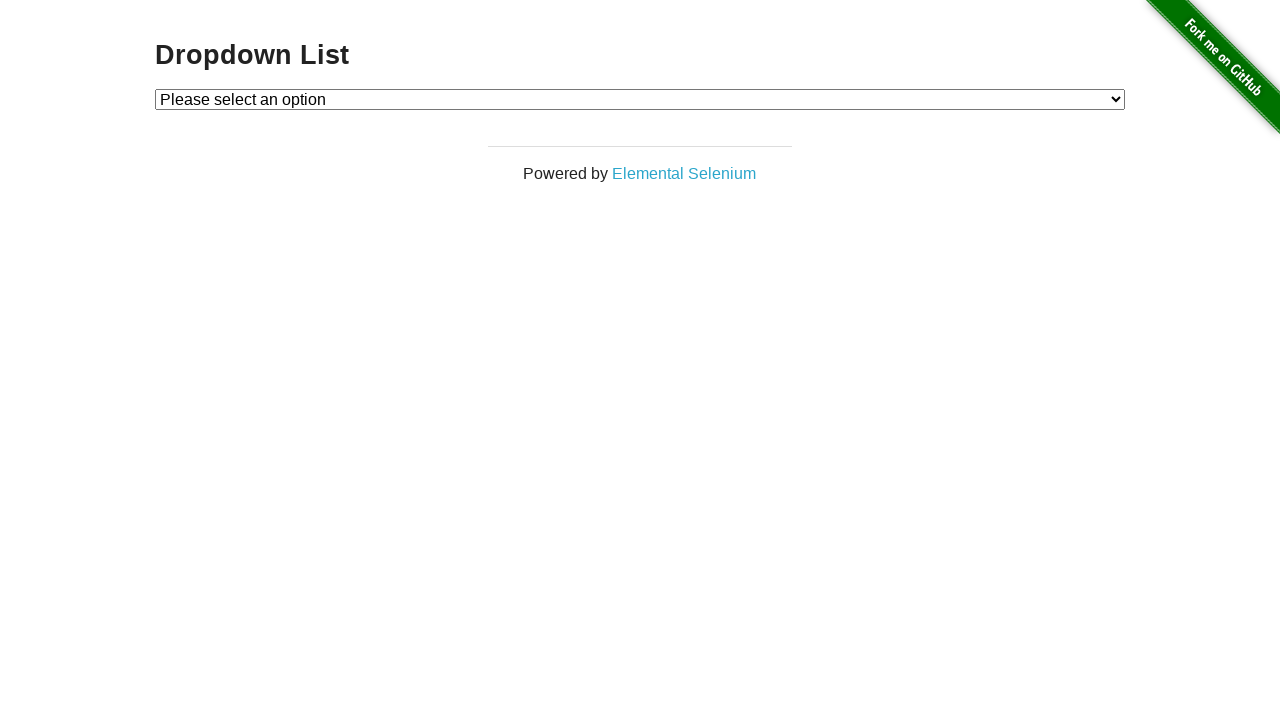

Selected 'Option 2' from dropdown menu on #dropdown
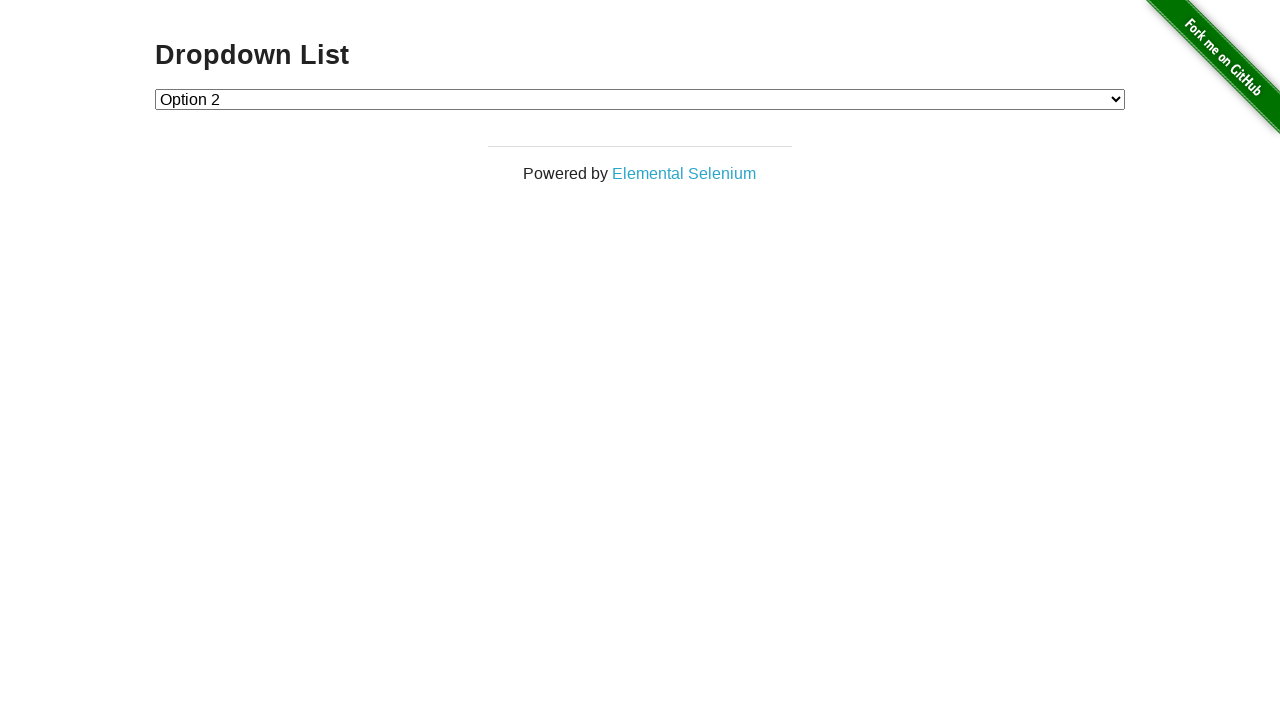

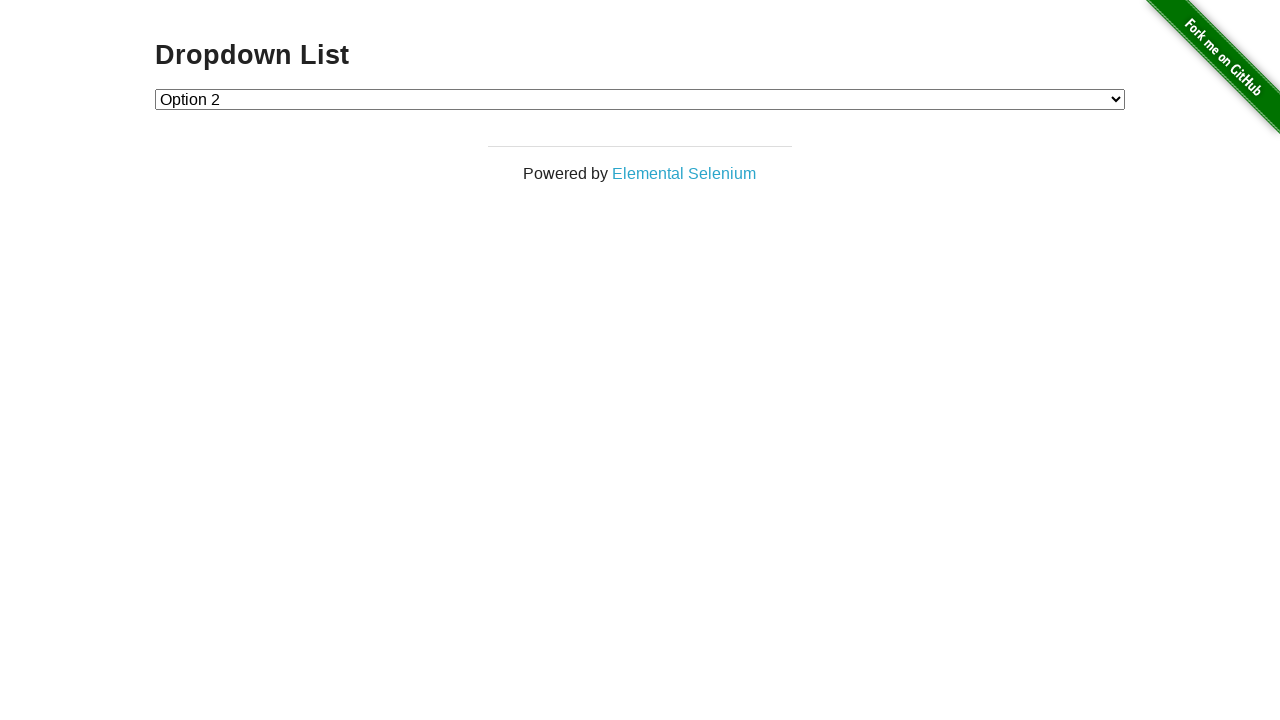